Tests that the complete all checkbox updates state when individual items are completed or cleared

Starting URL: https://demo.playwright.dev/todomvc

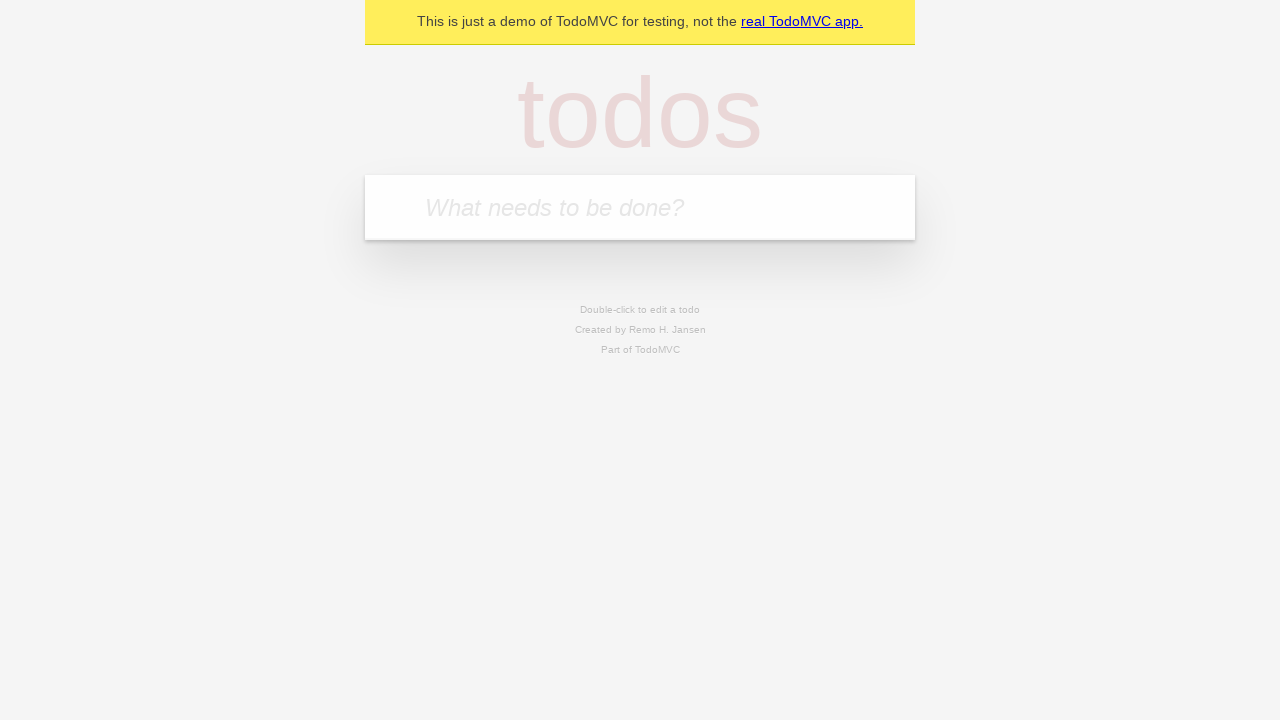

Filled new todo input with 'buy some cheese' on internal:attr=[placeholder="What needs to be done?"i]
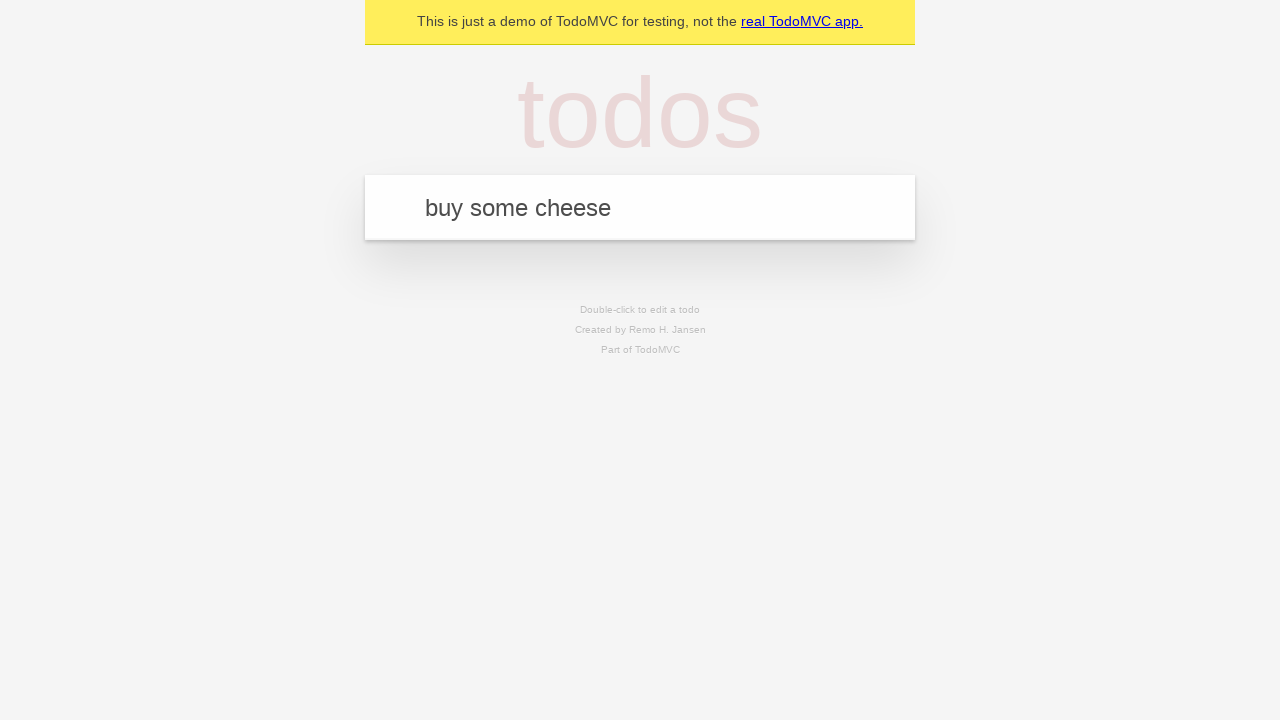

Pressed Enter to create todo 'buy some cheese' on internal:attr=[placeholder="What needs to be done?"i]
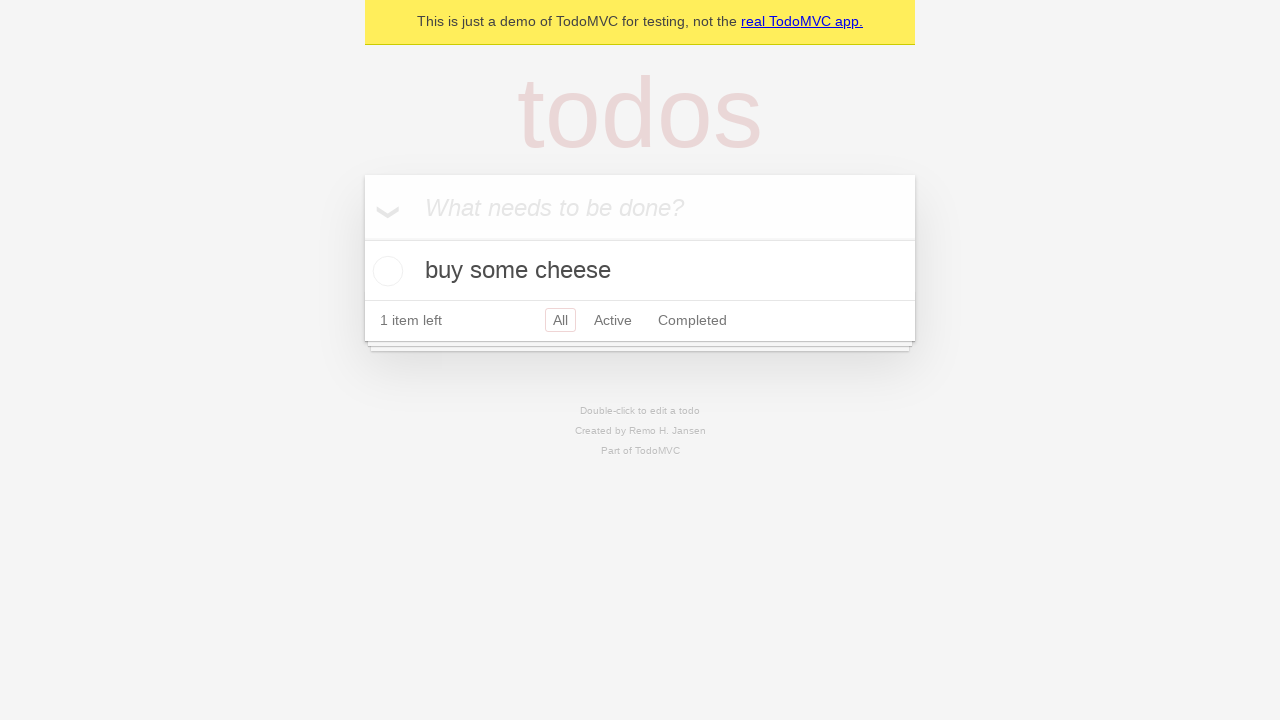

Filled new todo input with 'feed the cat' on internal:attr=[placeholder="What needs to be done?"i]
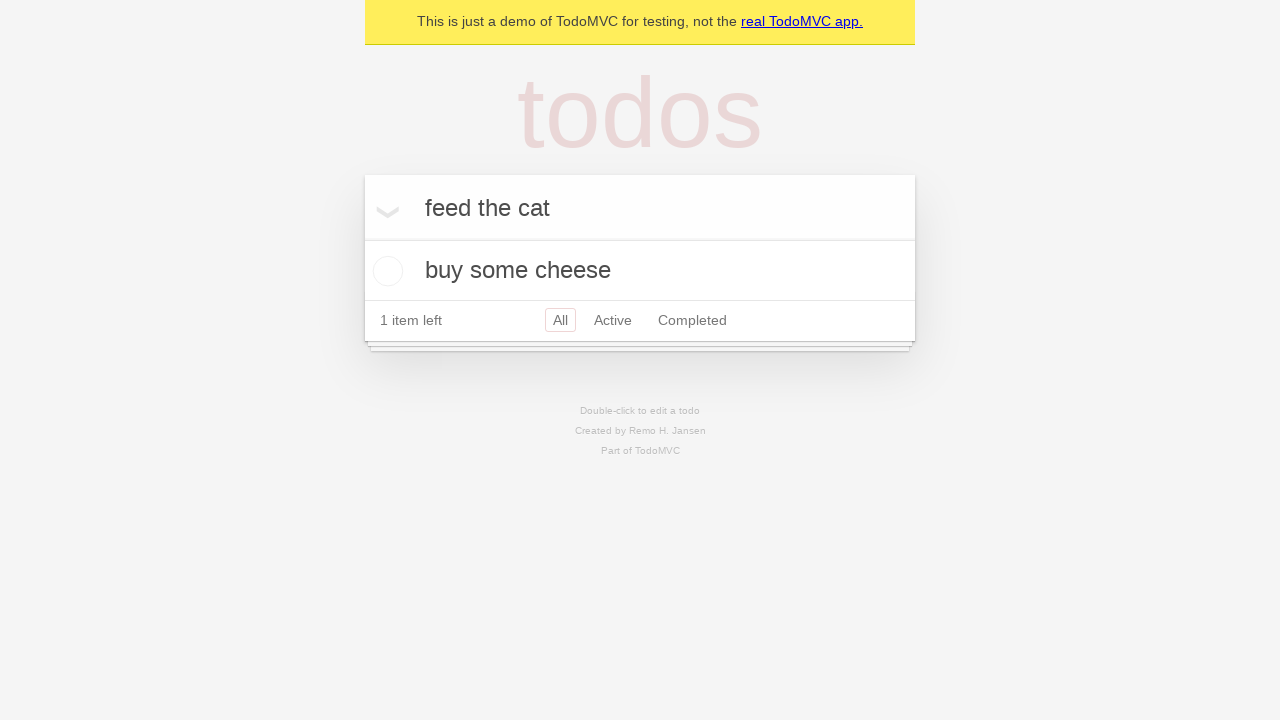

Pressed Enter to create todo 'feed the cat' on internal:attr=[placeholder="What needs to be done?"i]
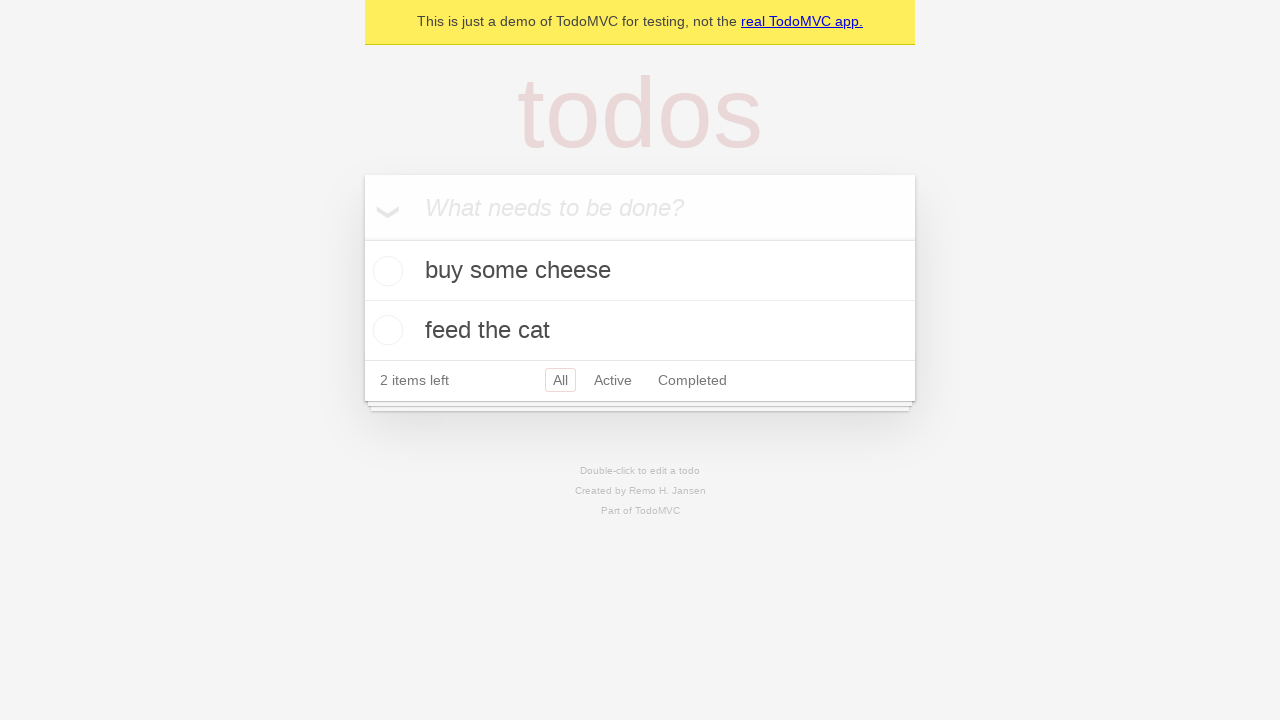

Filled new todo input with 'book a doctors appointment' on internal:attr=[placeholder="What needs to be done?"i]
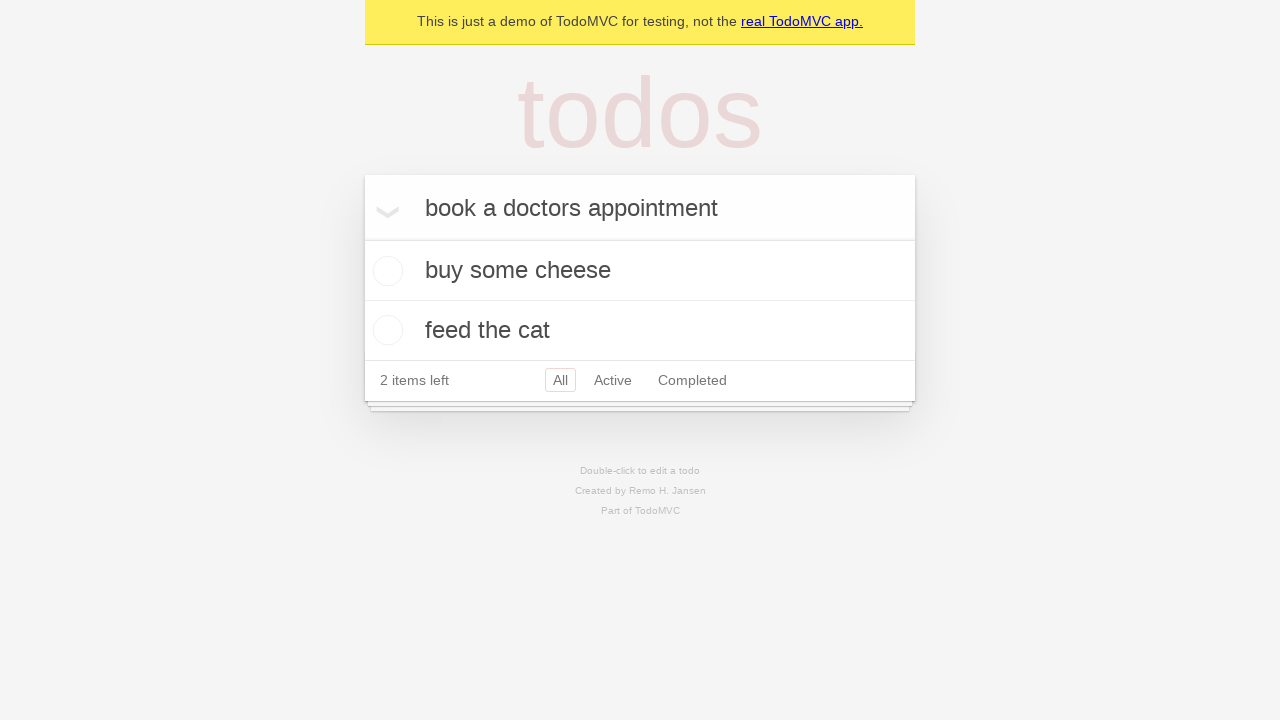

Pressed Enter to create todo 'book a doctors appointment' on internal:attr=[placeholder="What needs to be done?"i]
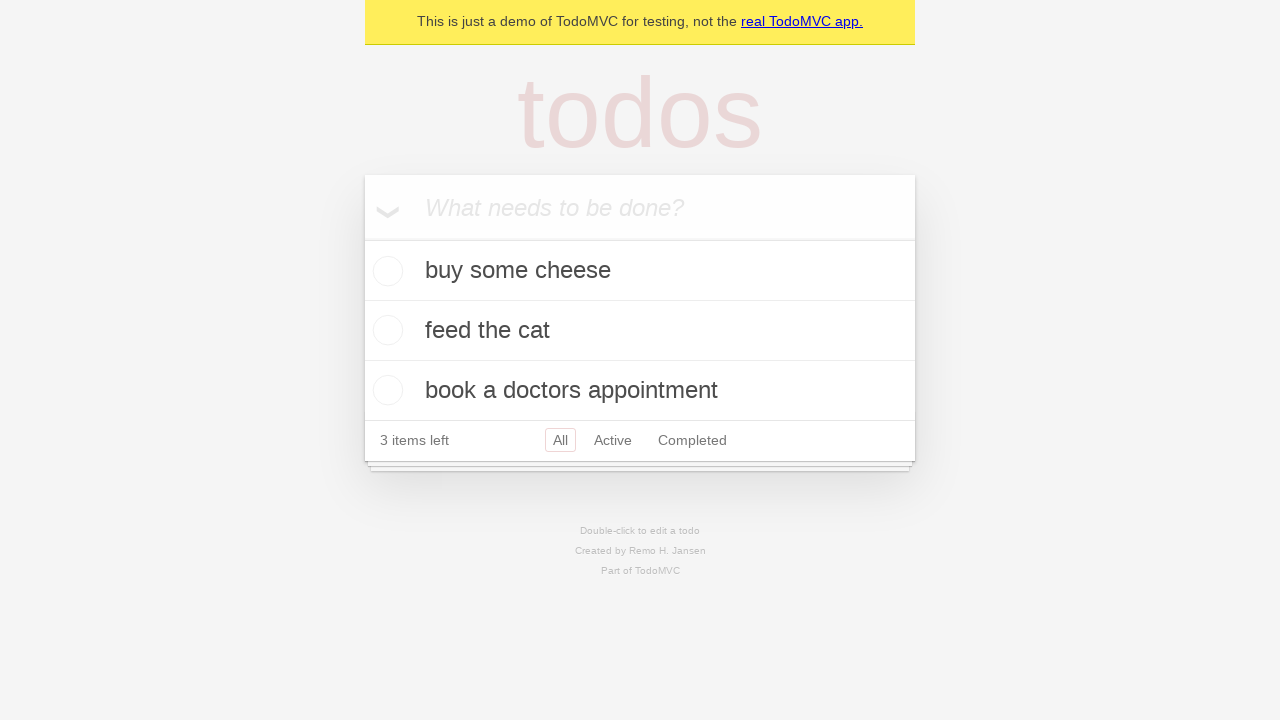

Waited for all 3 todos to be created
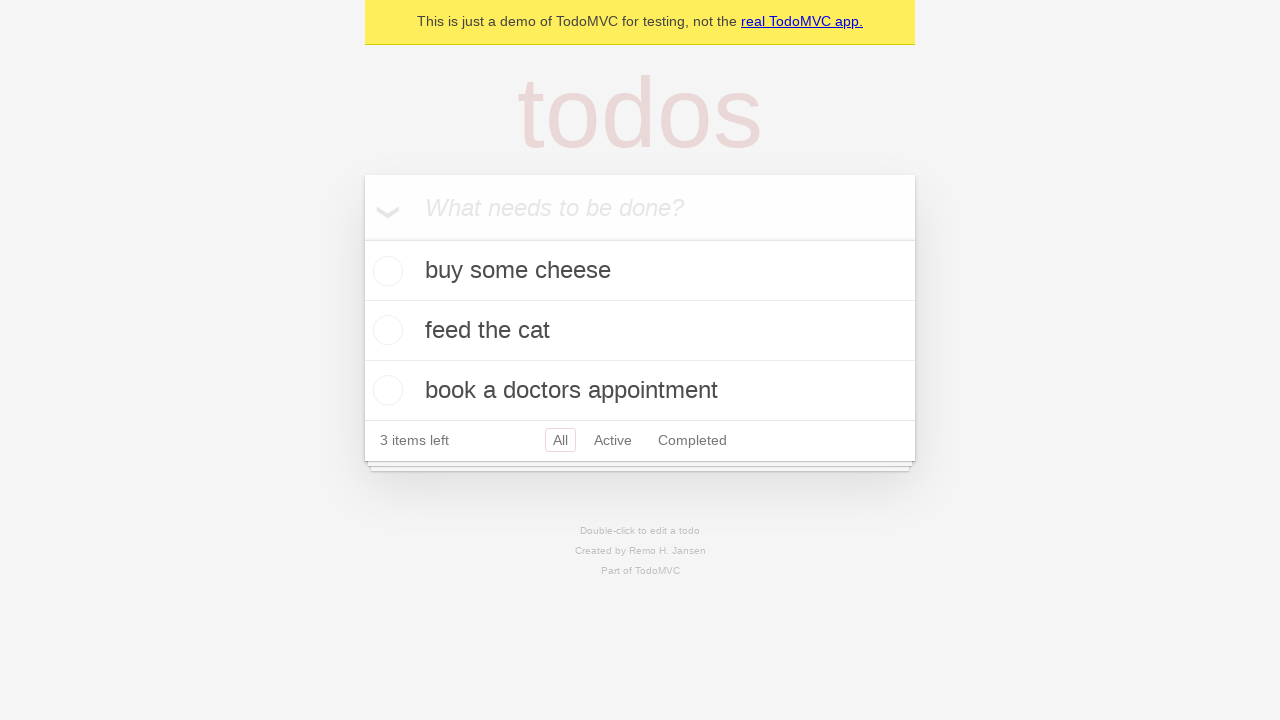

Checked 'Mark all as complete' toggle at (362, 238) on internal:label="Mark all as complete"i
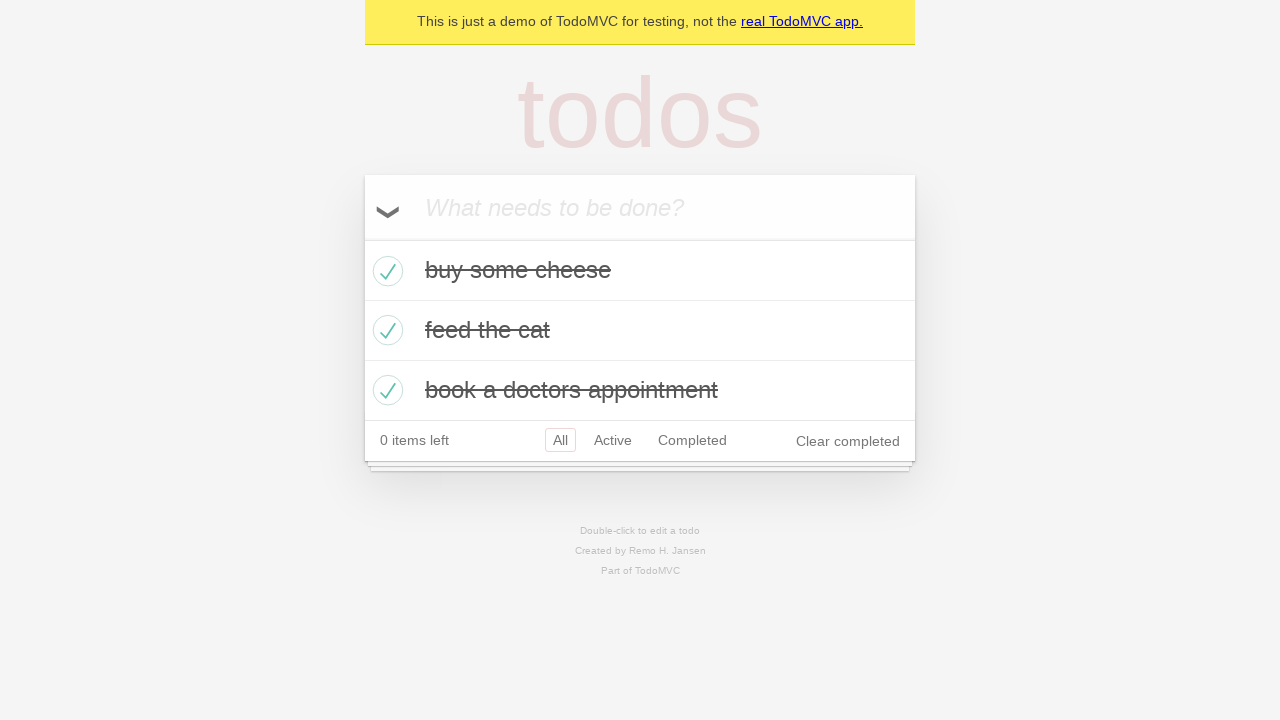

Unchecked the first todo item at (385, 271) on internal:testid=[data-testid="todo-item"s] >> nth=0 >> internal:role=checkbox
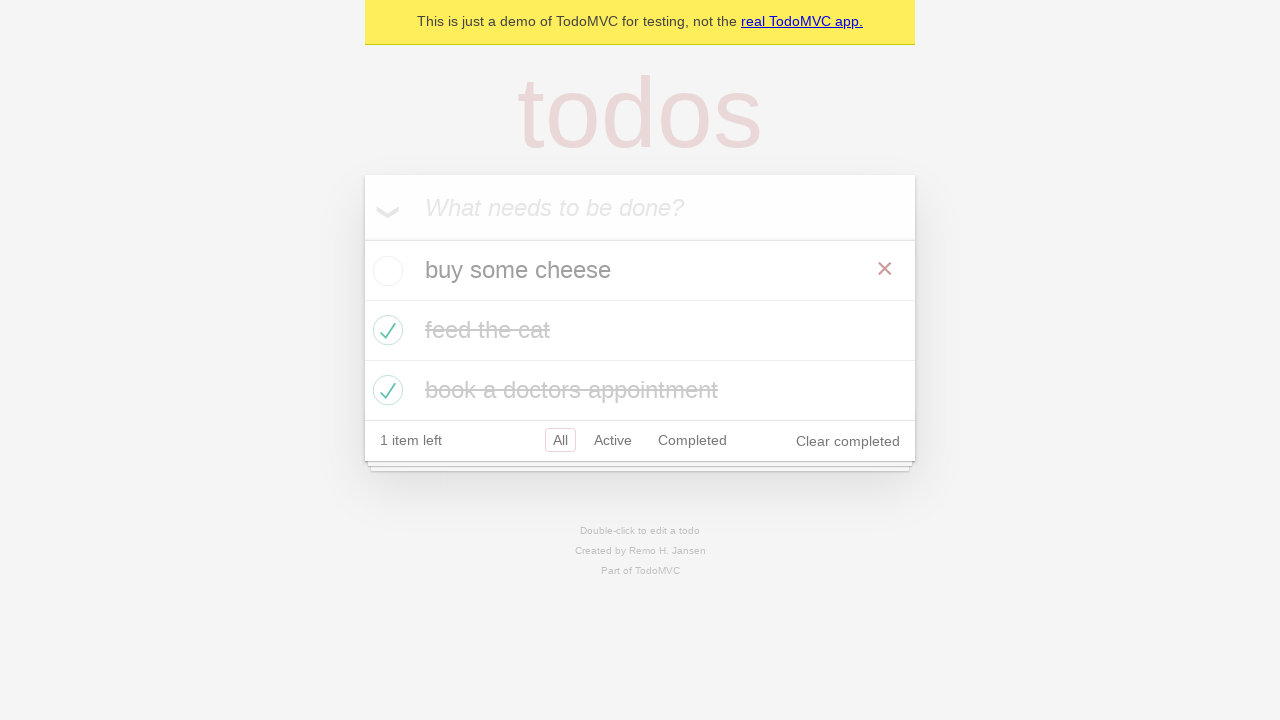

Re-checked the first todo item at (385, 271) on internal:testid=[data-testid="todo-item"s] >> nth=0 >> internal:role=checkbox
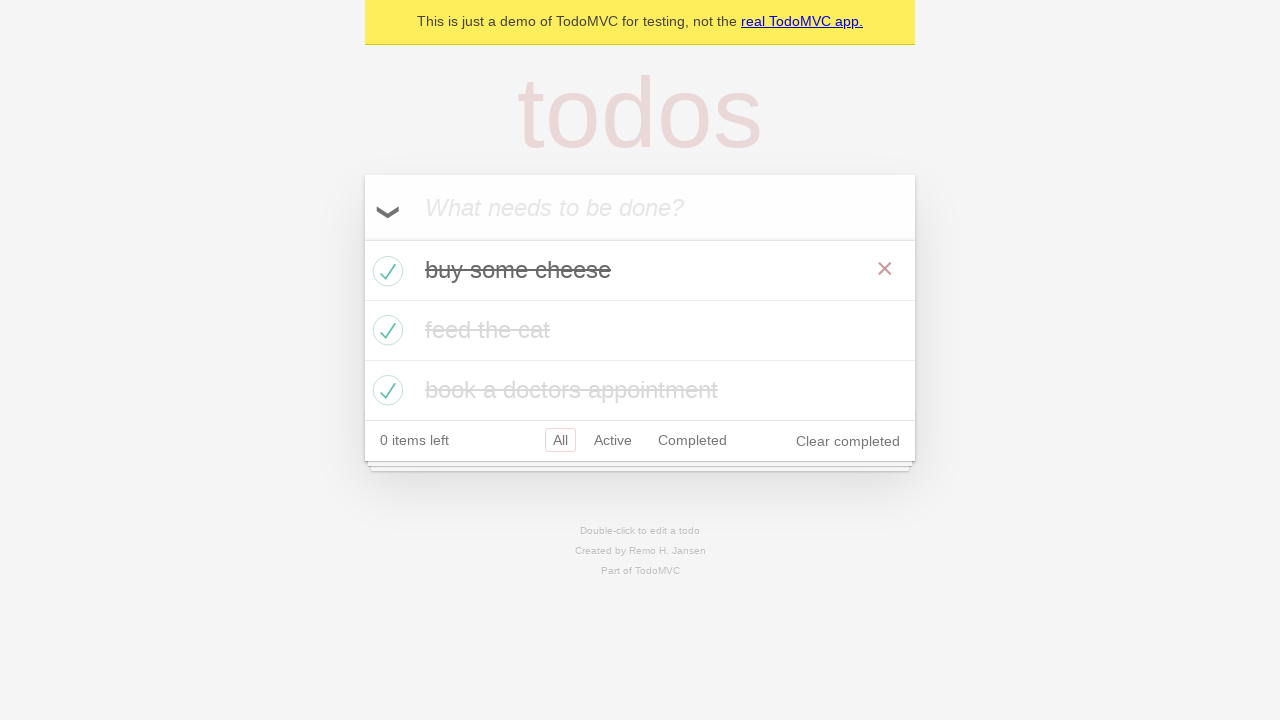

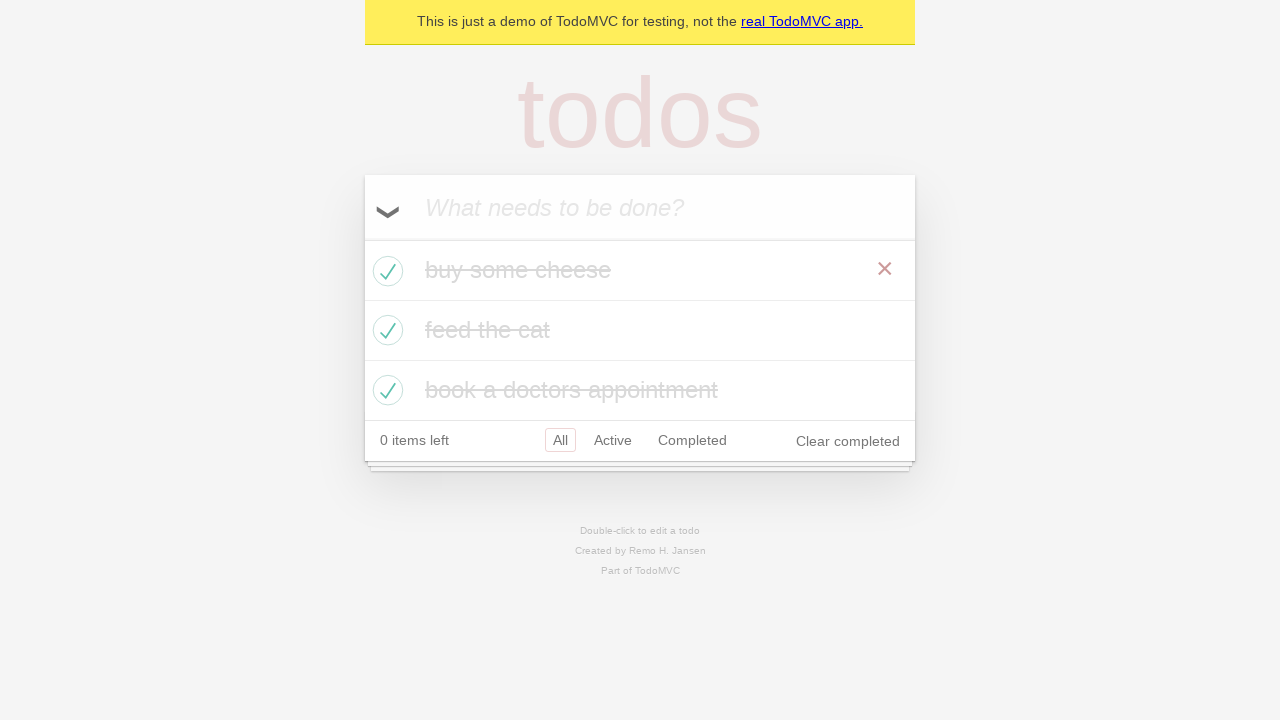